Tests the timed alert that appears after 5 seconds and verifies its message

Starting URL: https://demoqa.com/alerts

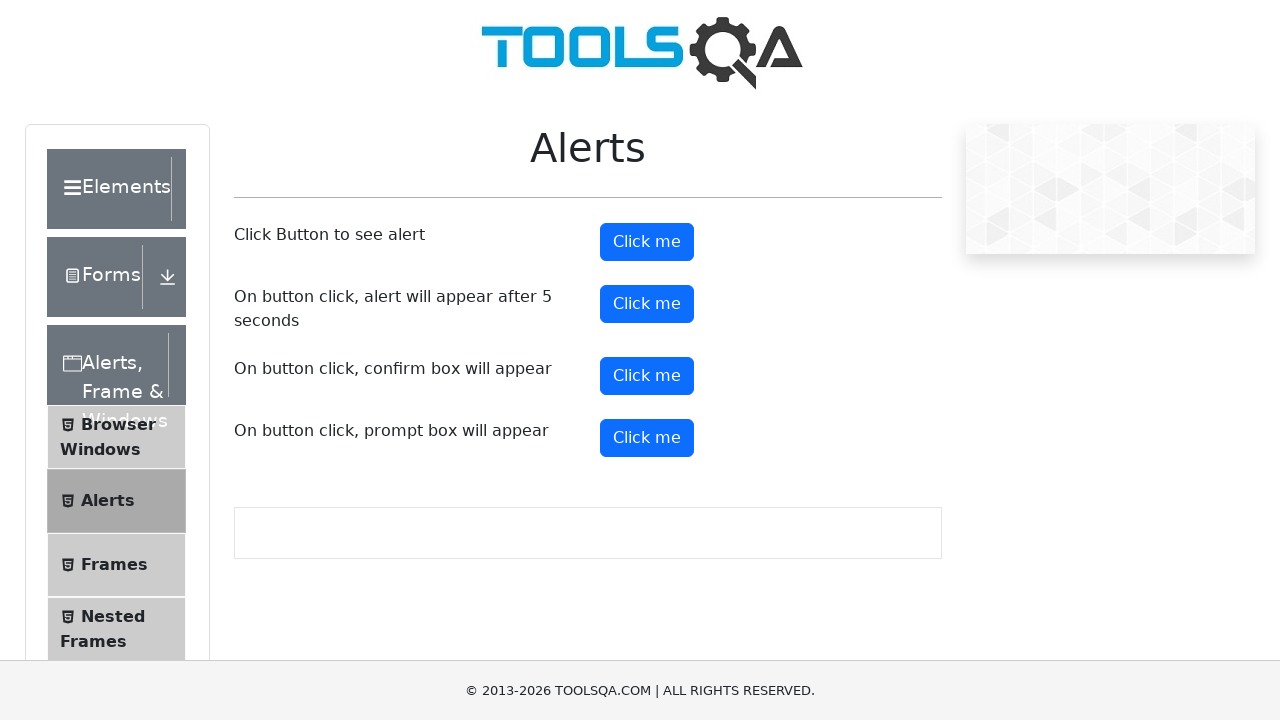

Set up dialog handler to accept alerts
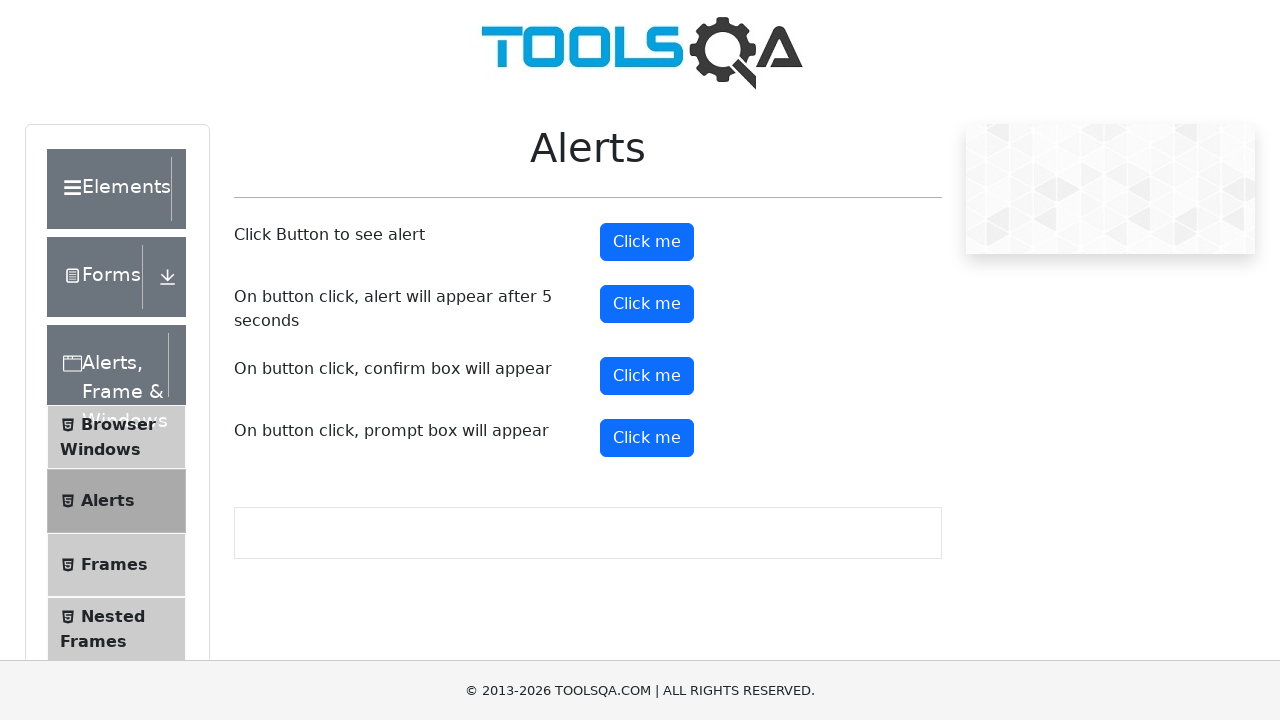

Clicked the timer alert button at (647, 304) on #timerAlertButton
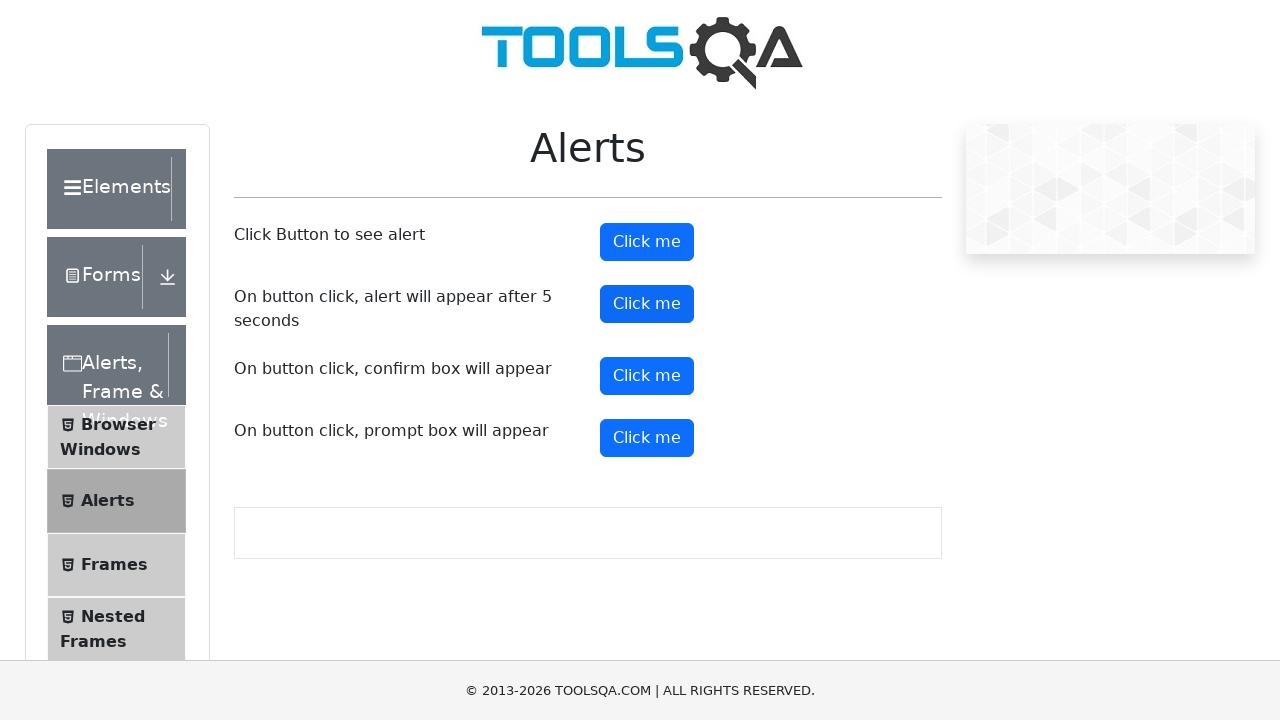

Waited 6 seconds for the timed alert to appear and be accepted
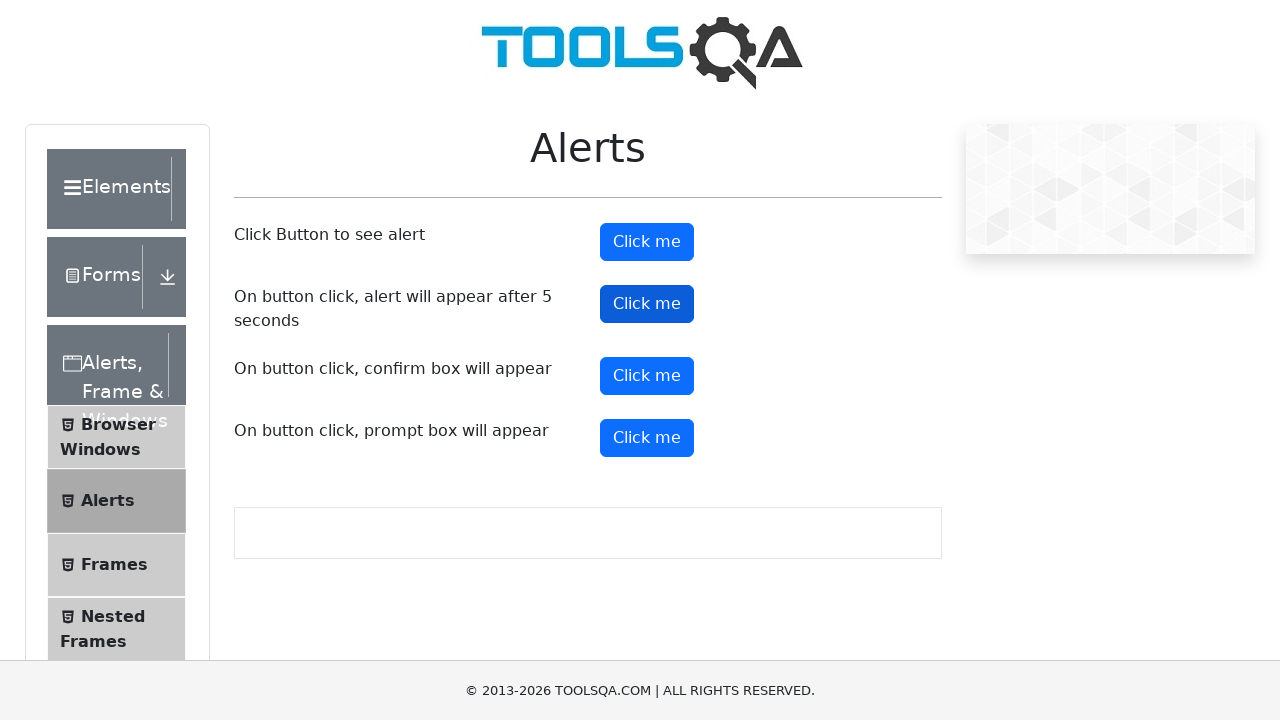

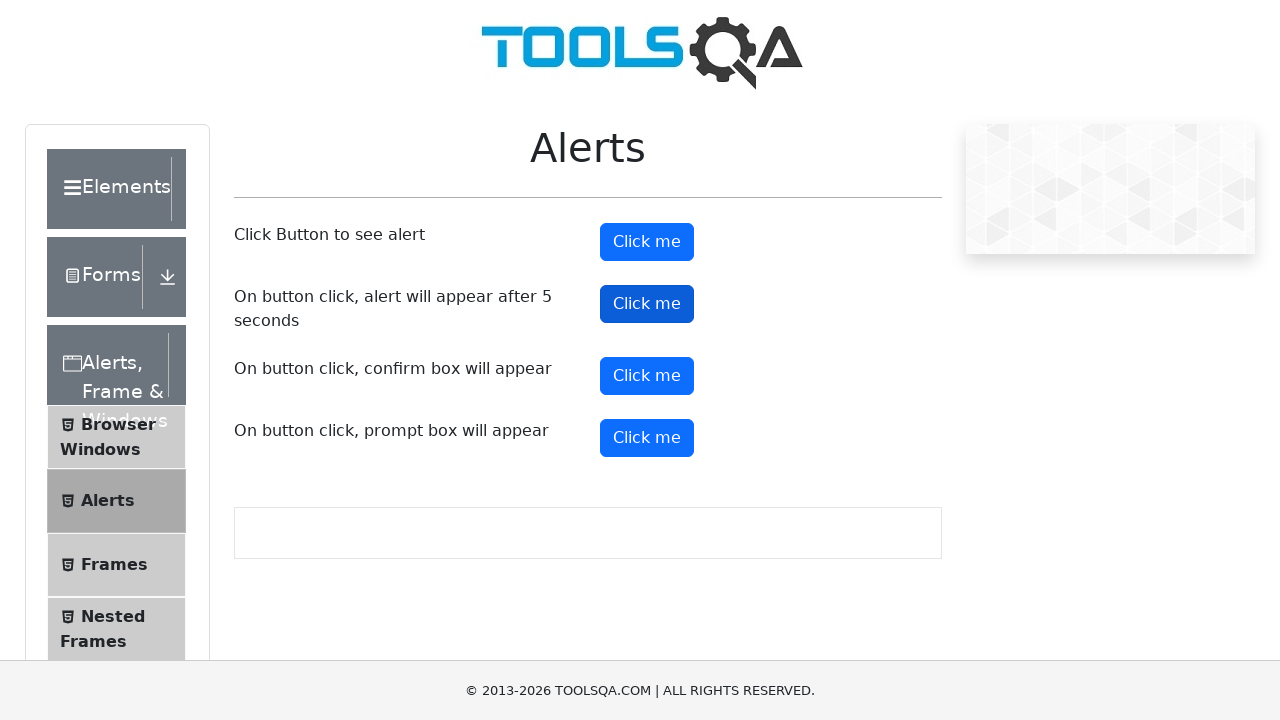